Tests radio button selection on an automation practice page by finding and clicking specific radio button options

Starting URL: https://rahulshettyacademy.com/AutomationPractice/

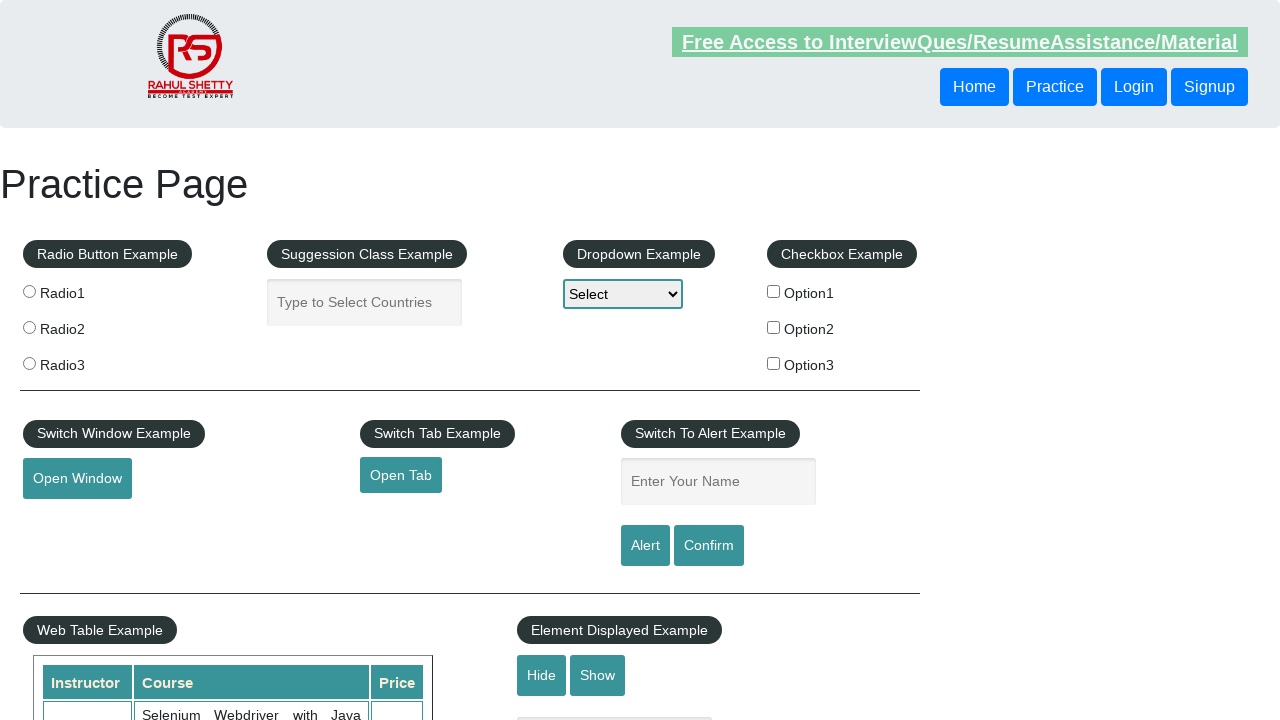

Located all radio buttons with name 'radioButton'
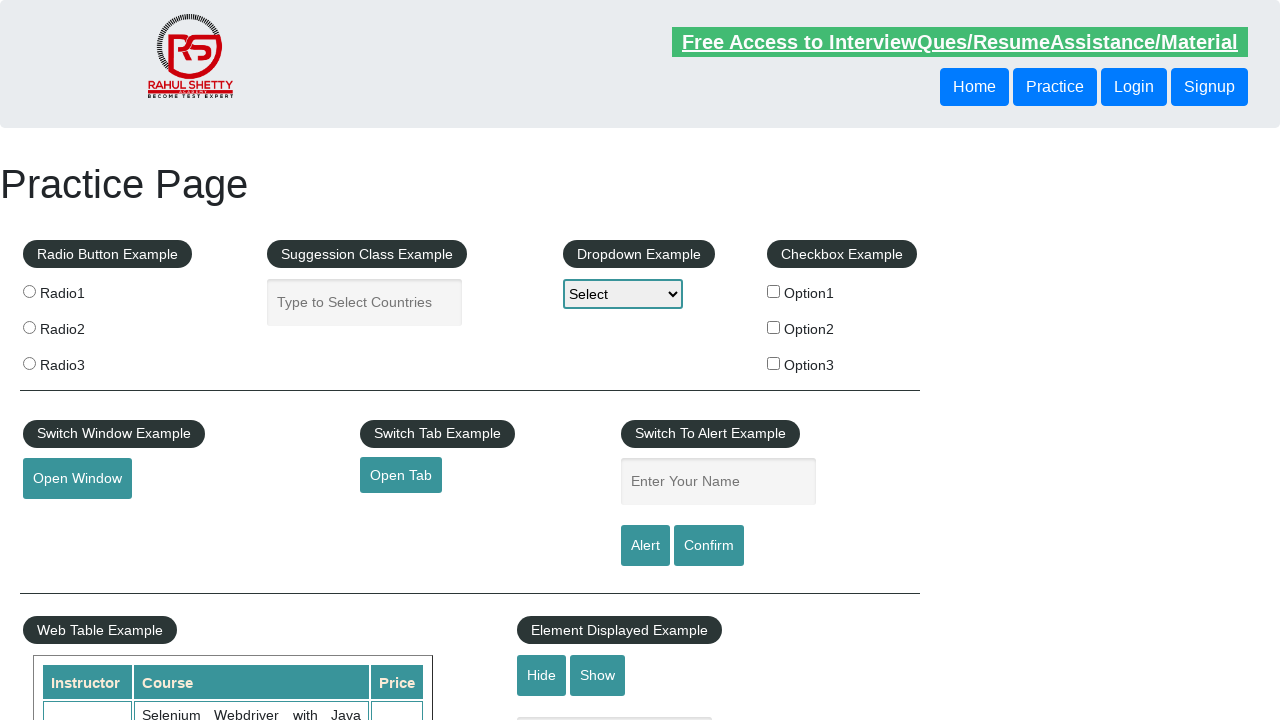

Clicked radio button with value 'radio2' at (29, 327) on input[name="radioButton"] >> nth=1
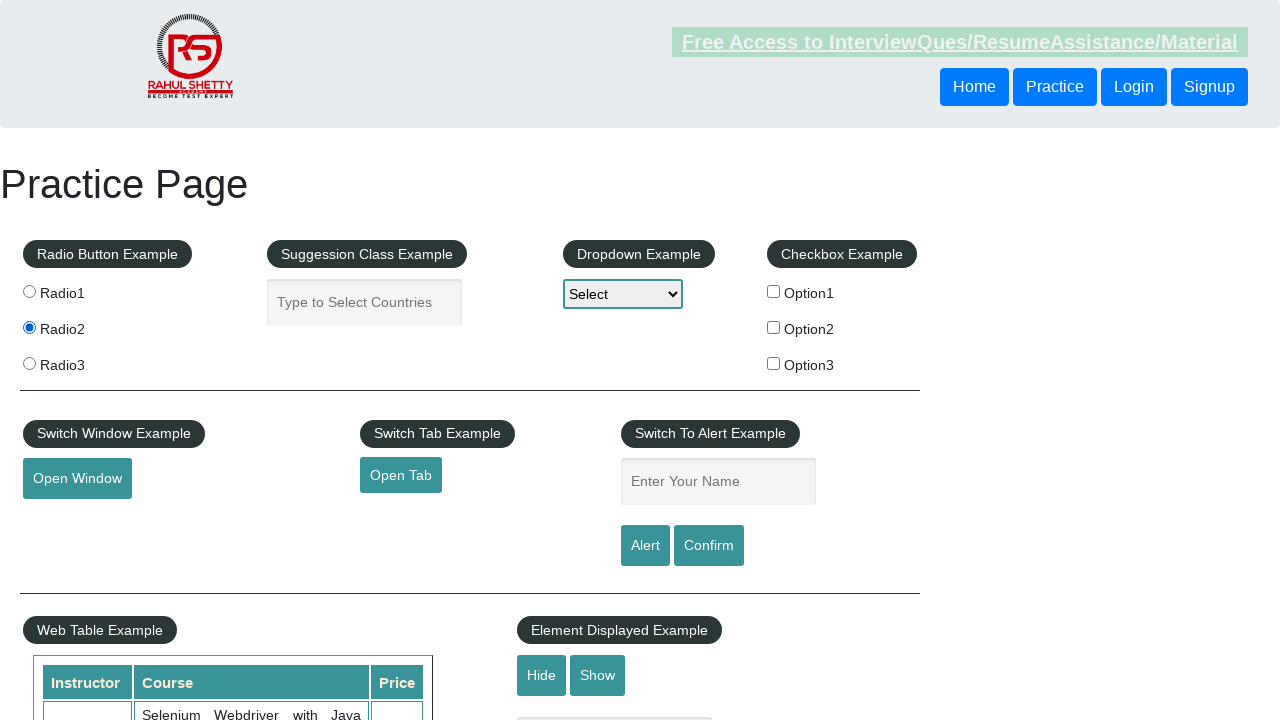

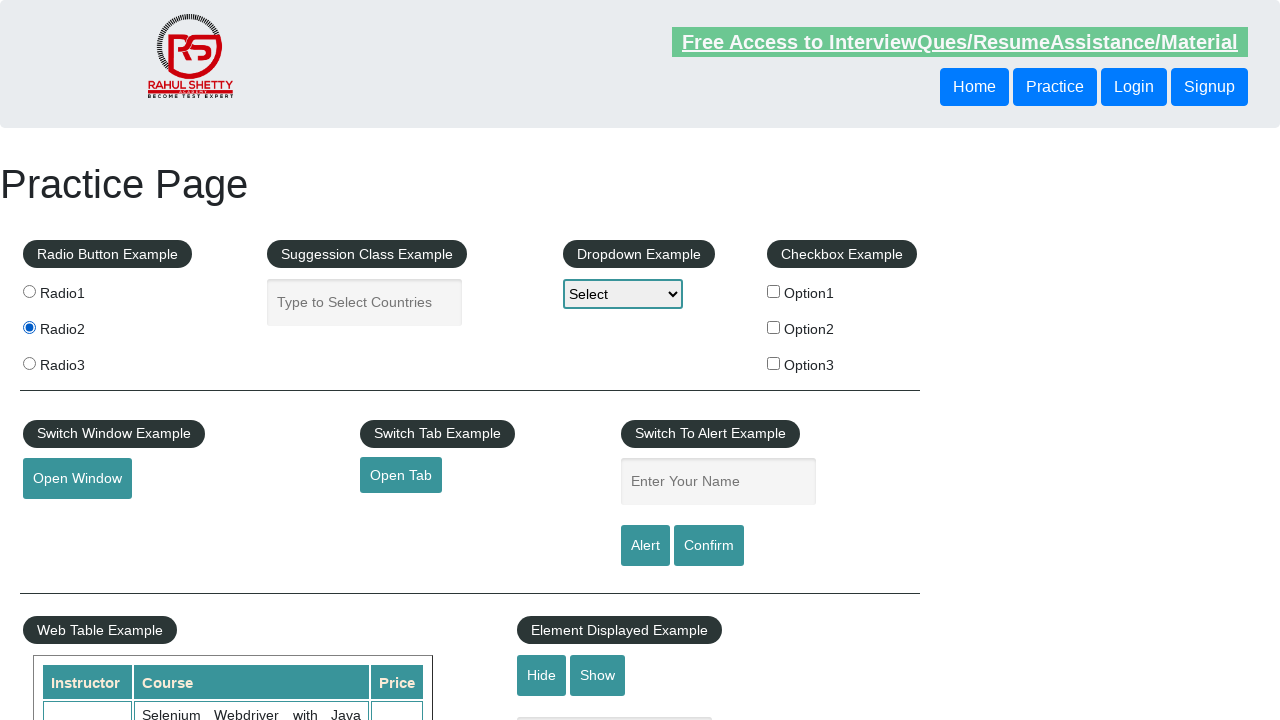